Tests JavaScript confirmation alert functionality by triggering an alert, reading its text, and accepting it

Starting URL: https://v1.training-support.net/selenium/javascript-alerts

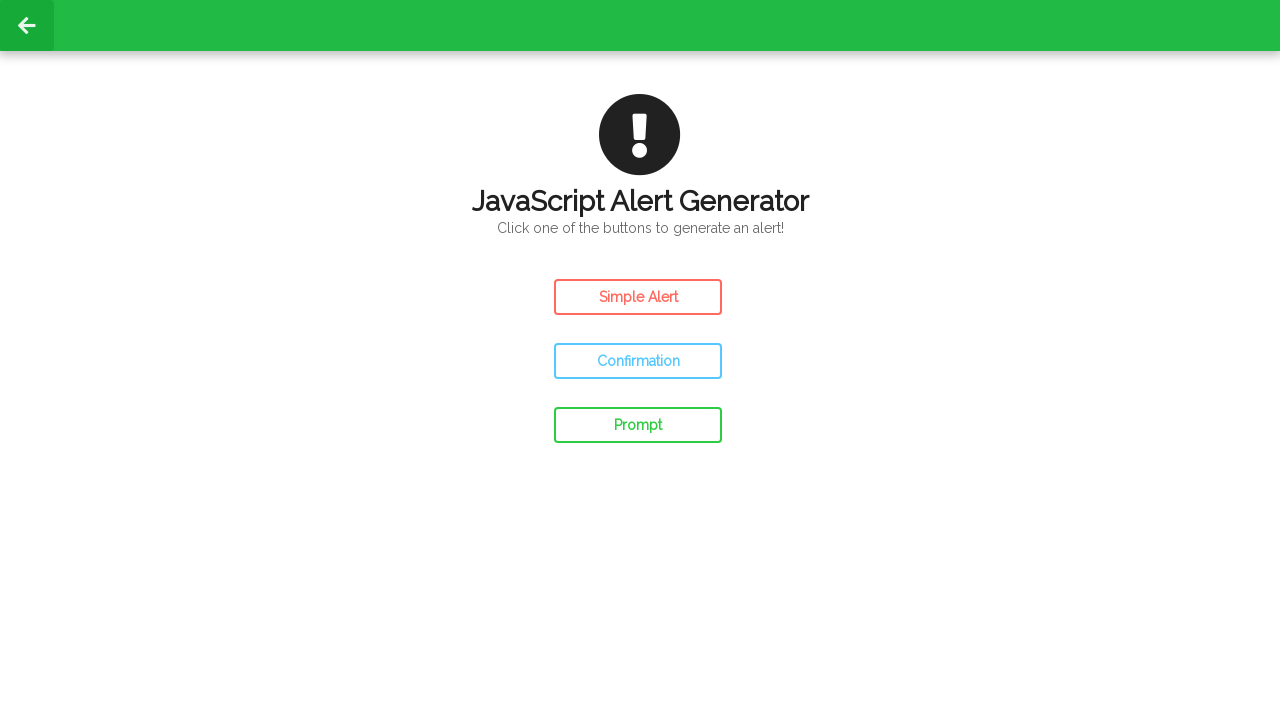

Clicked confirm button to trigger JavaScript confirmation alert at (638, 361) on #confirm
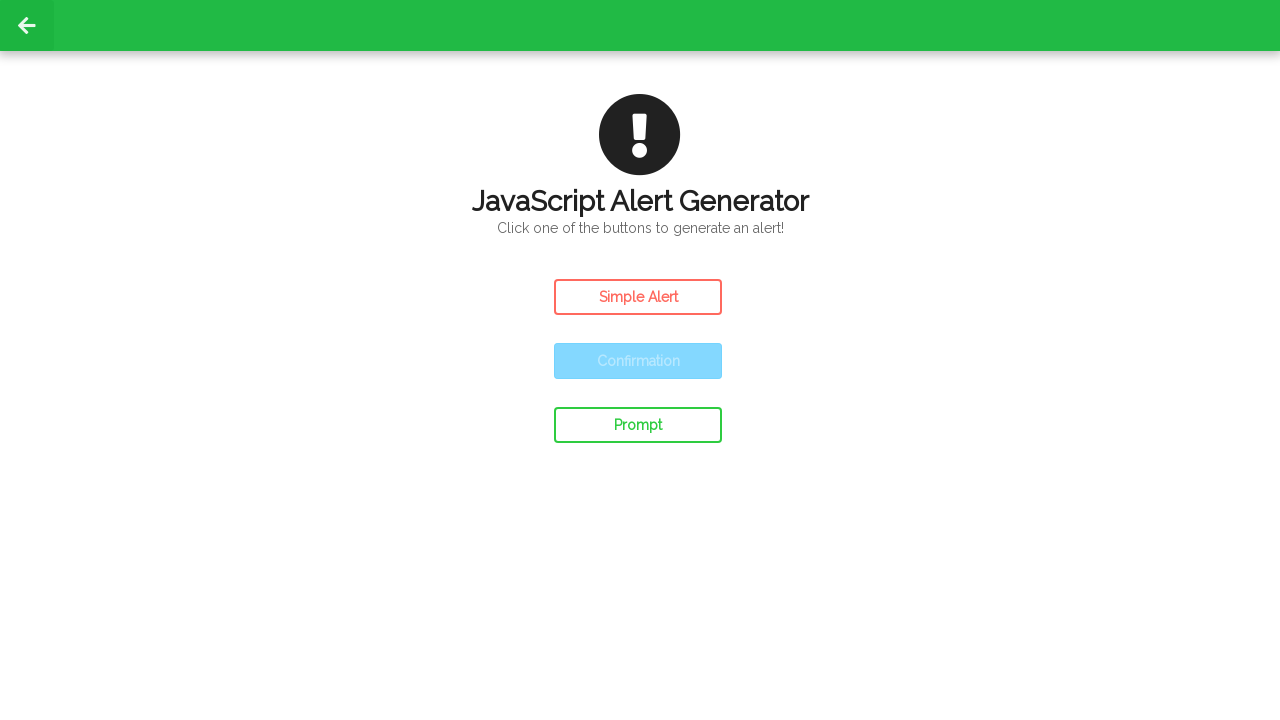

Set up dialog handler to accept confirmation alert
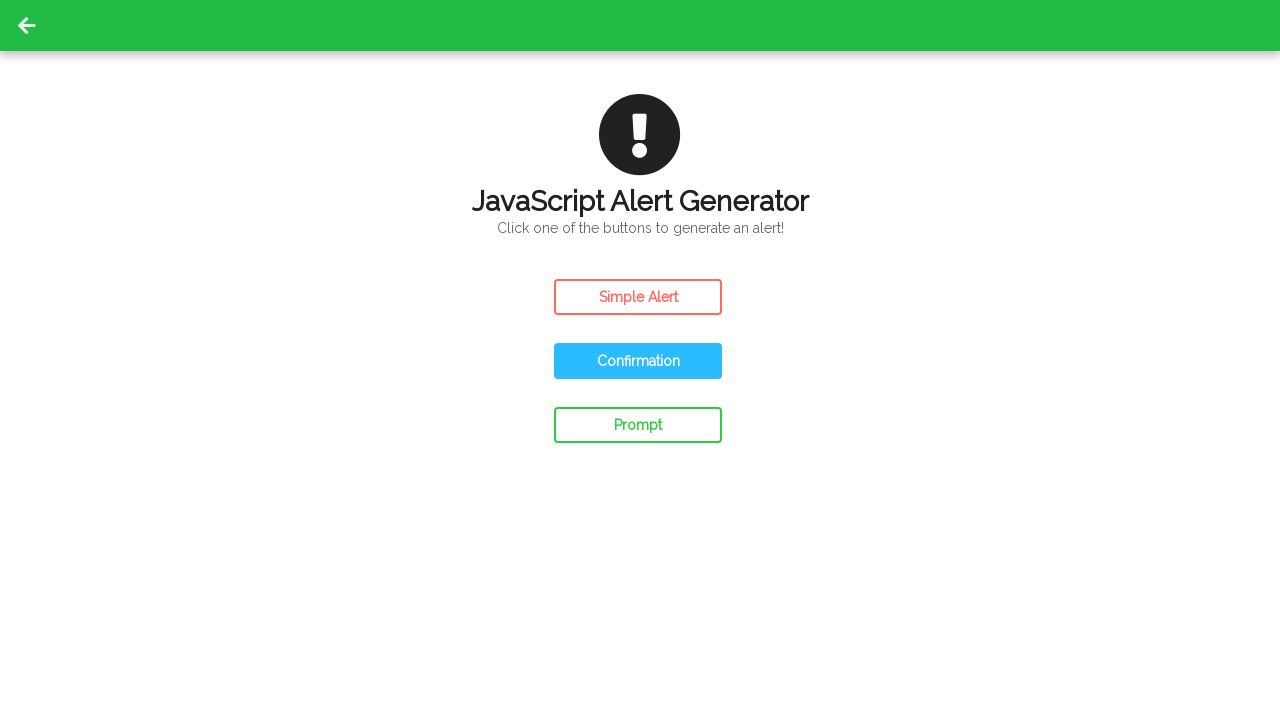

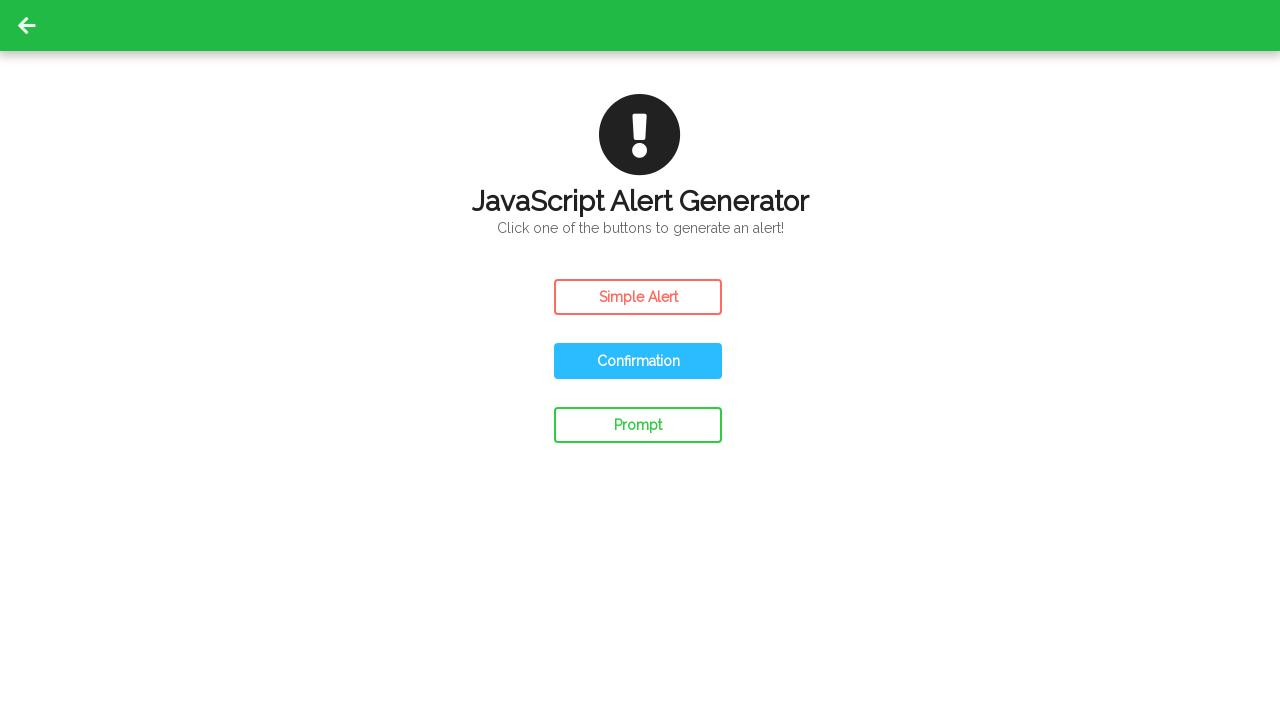